Tests an explicit wait scenario by waiting for a price to change to $100, then clicking a book button, calculating a mathematical answer based on a displayed value, entering it in a form, and submitting.

Starting URL: http://suninjuly.github.io/explicit_wait2.html

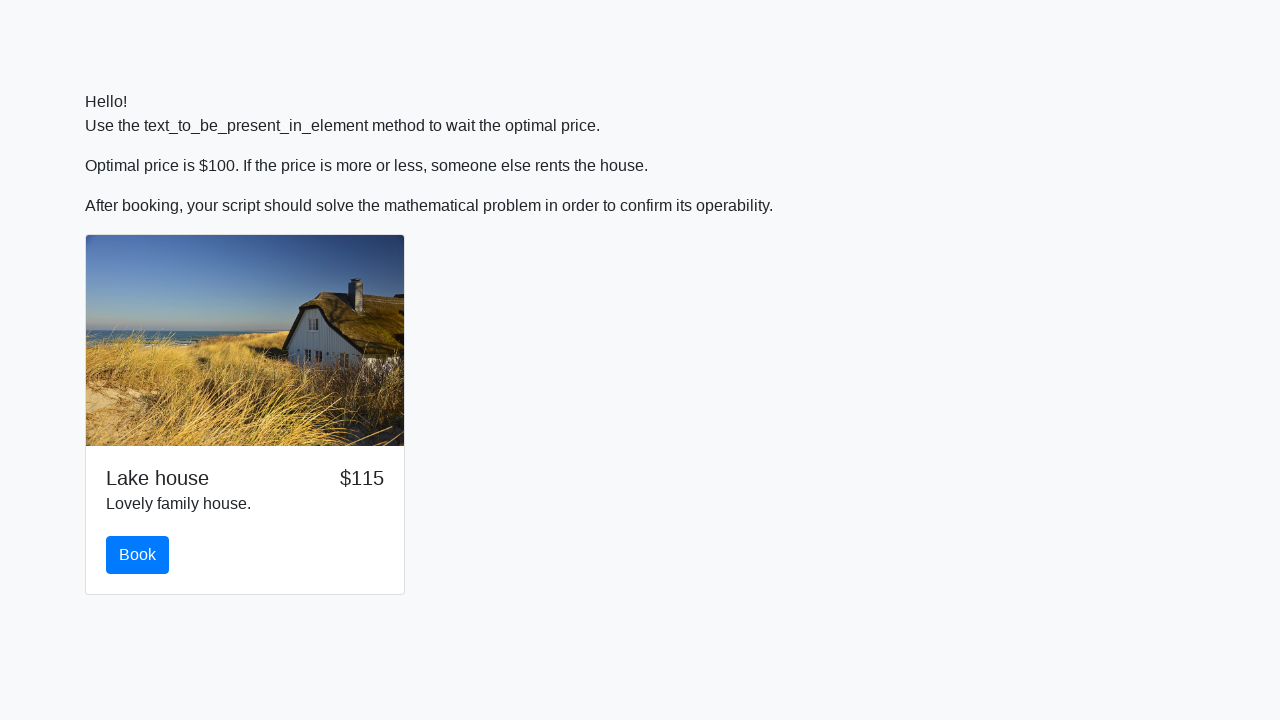

Waited for price element to display $100
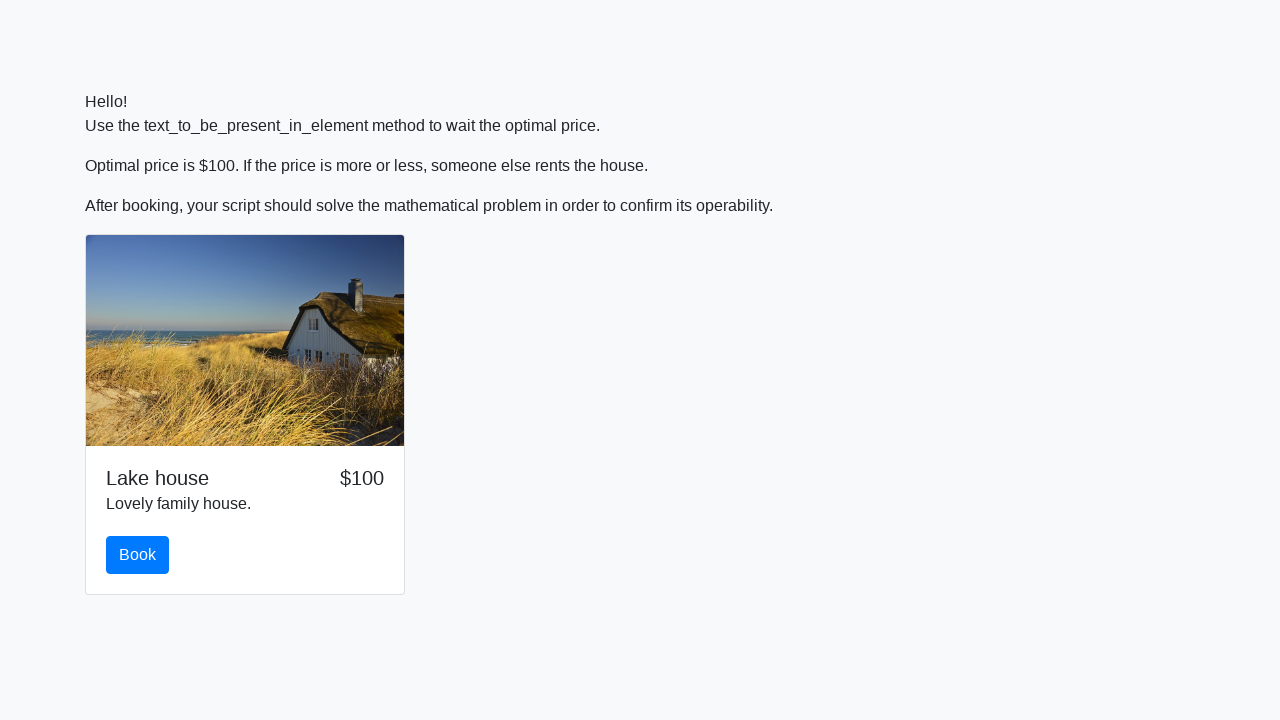

Clicked the book button at (138, 555) on #book
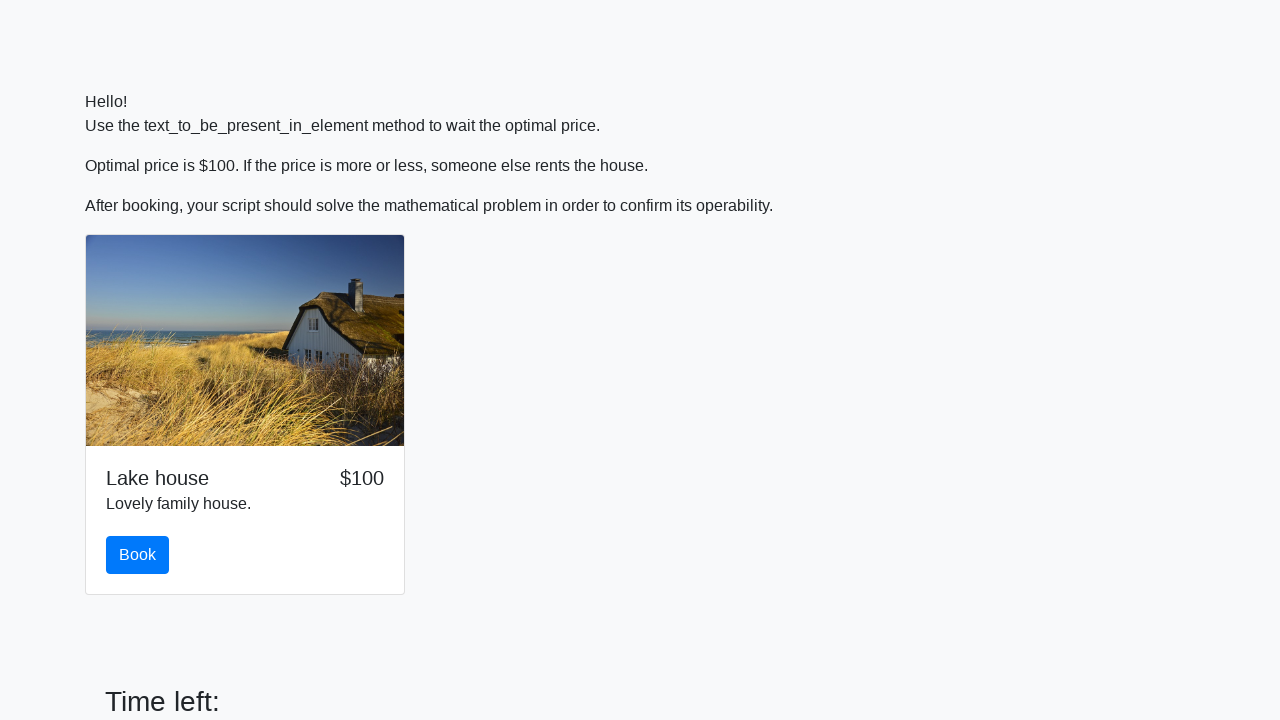

Retrieved input value from page: 596
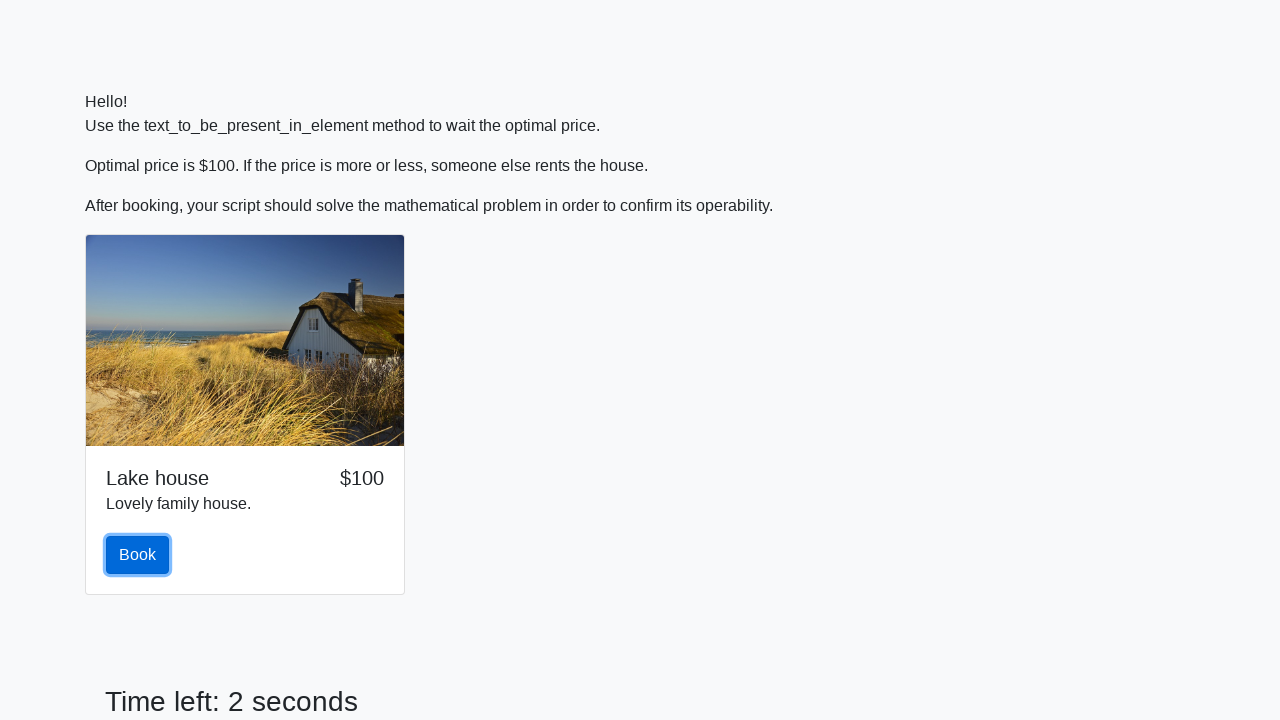

Calculated mathematical answer using formula: 2.2427625218257057
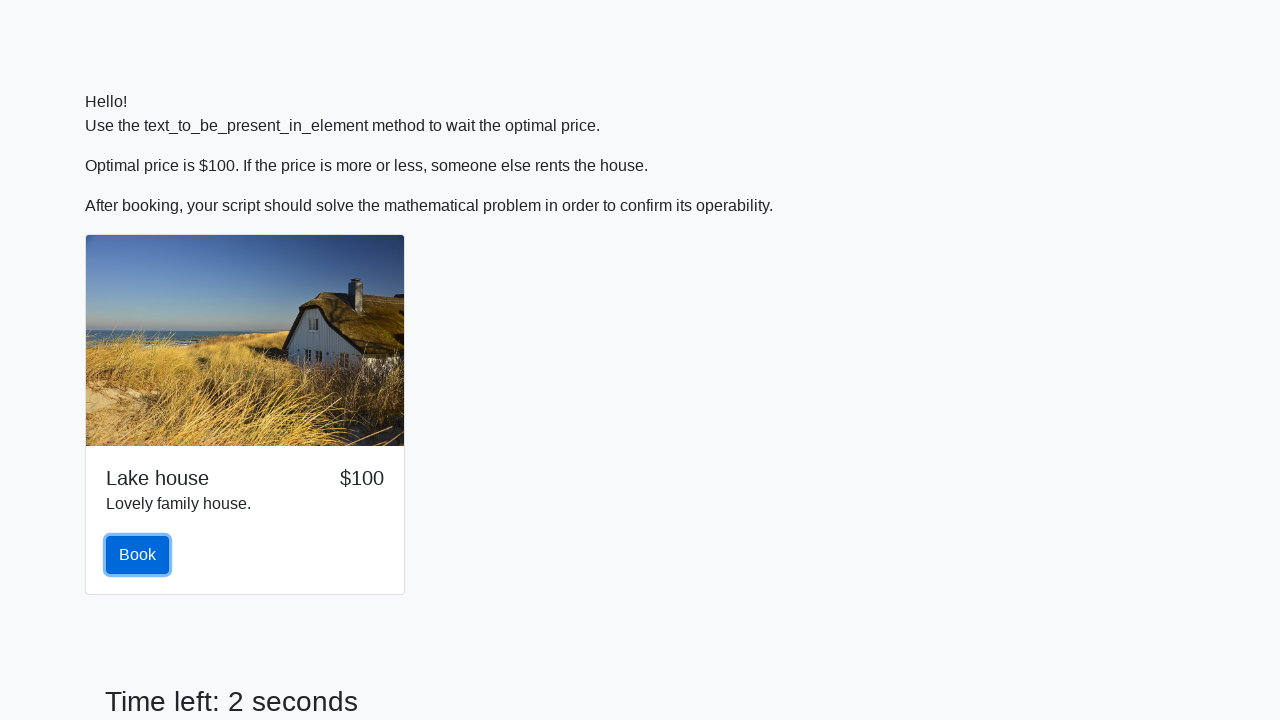

Filled answer field with calculated value: 2.2427625218257057 on #answer
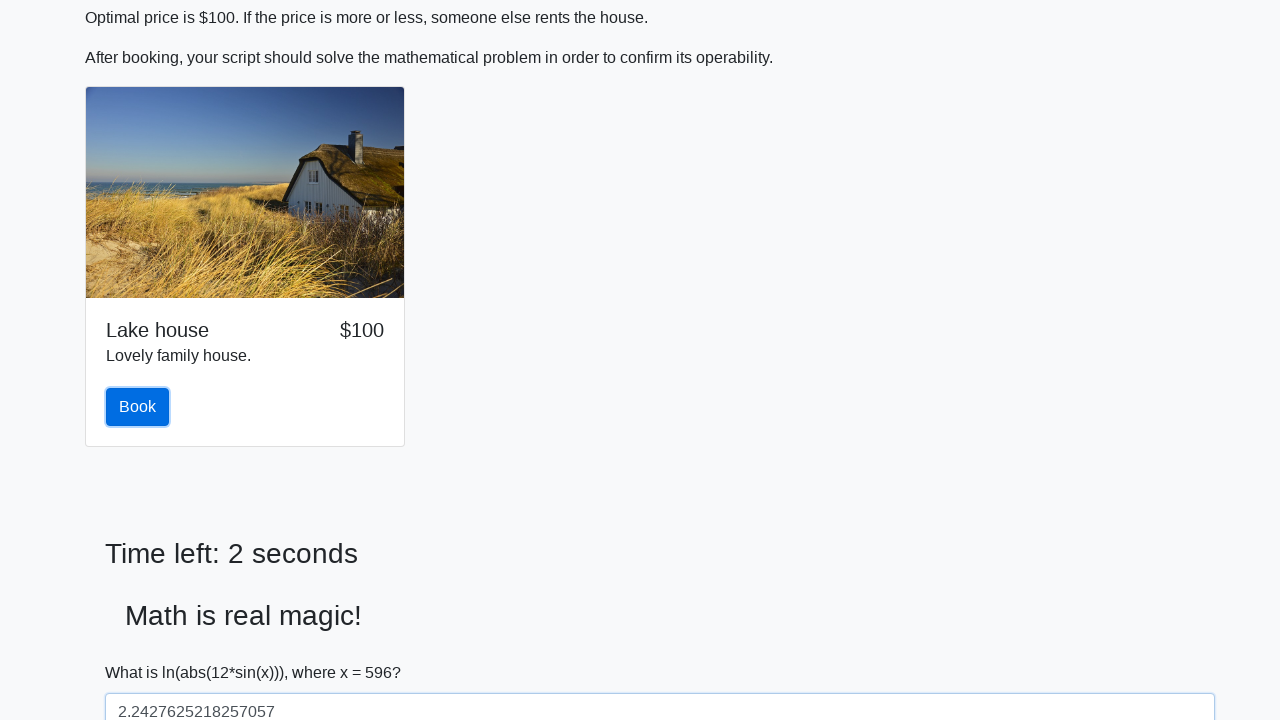

Clicked the solve button to submit the form at (143, 651) on #solve
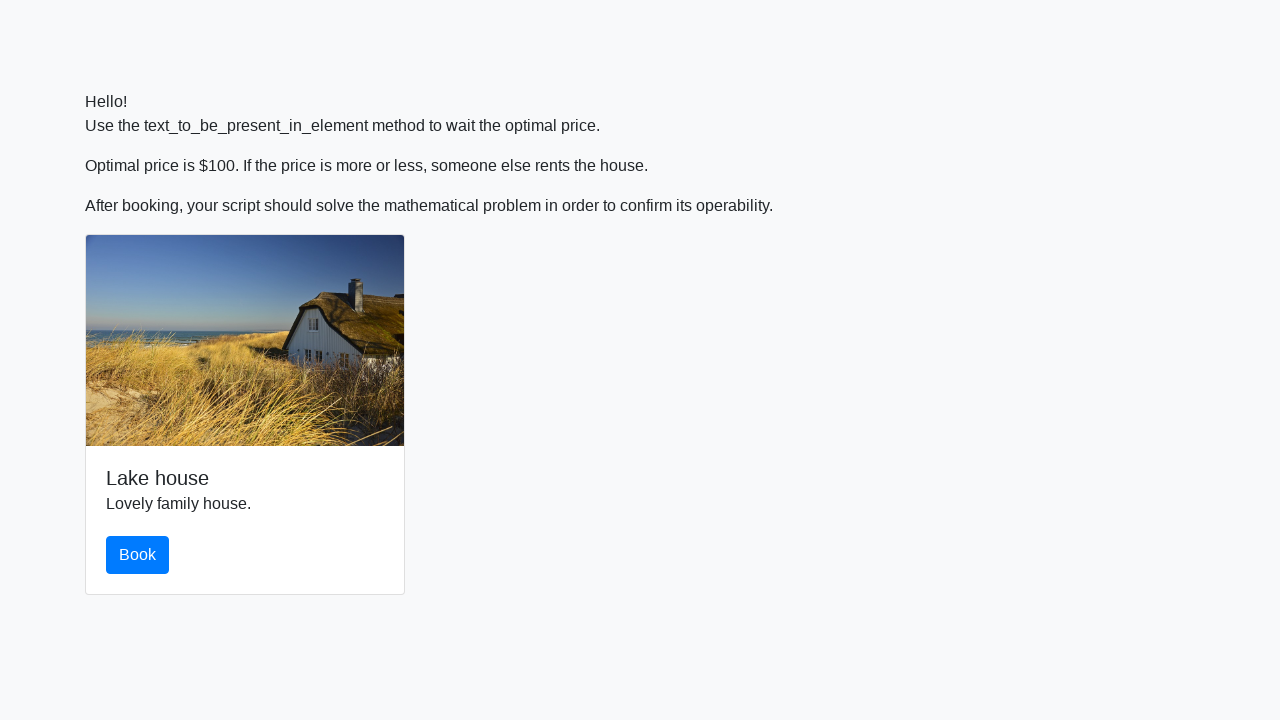

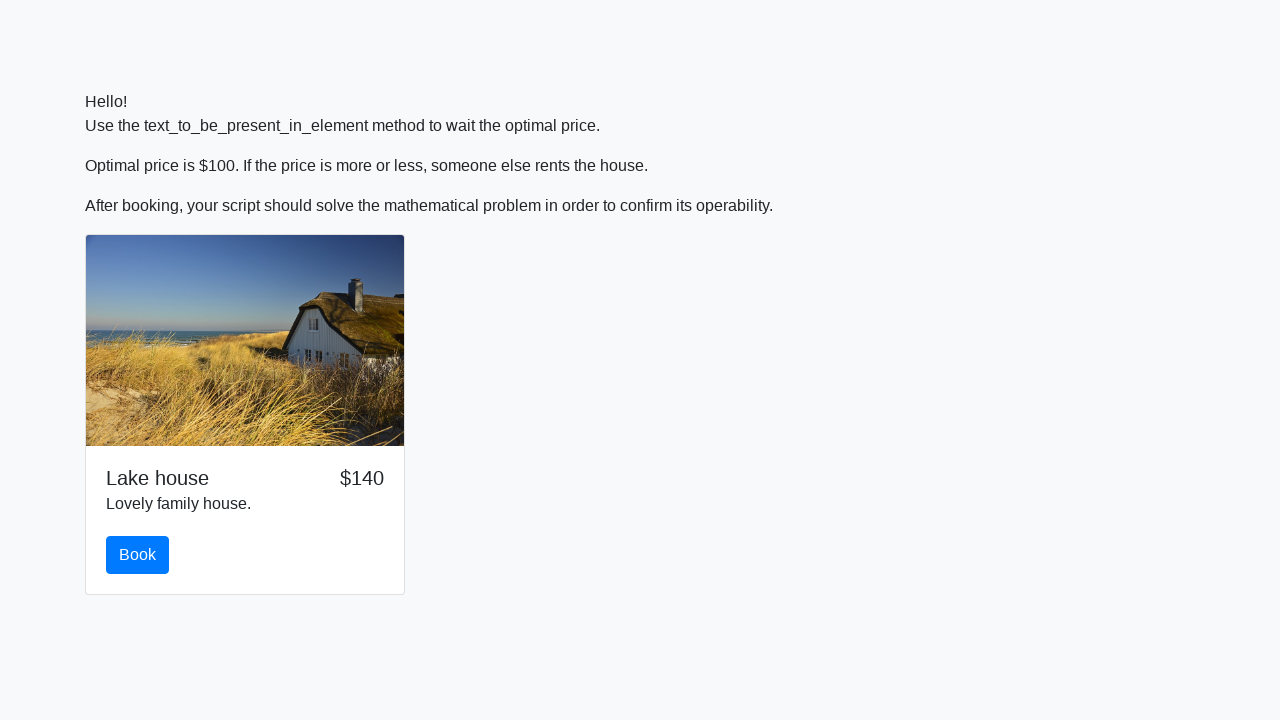